Tests Shadow DOM interaction on a Lightning Web Components demo page by navigating to the site and entering text into a name input field.

Starting URL: https://recipes.lwc.dev/

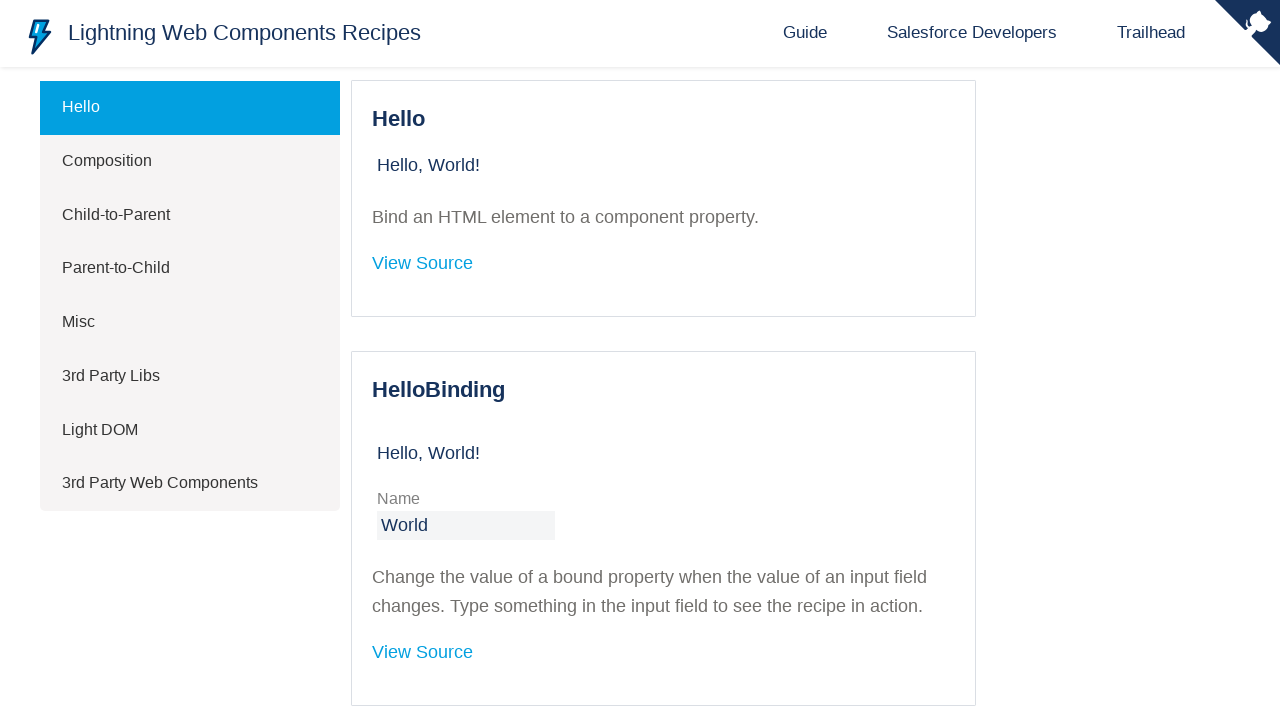

Navigated to LWC recipes demo site
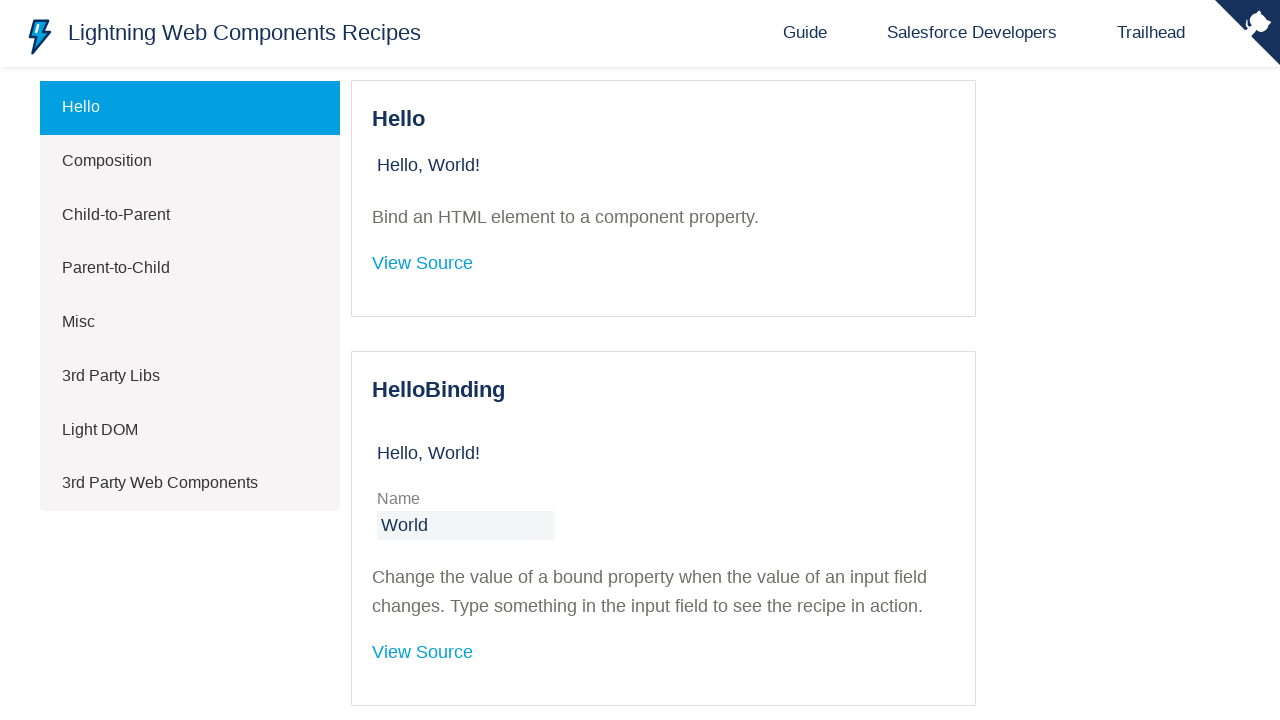

Page finished loading and network idle reached
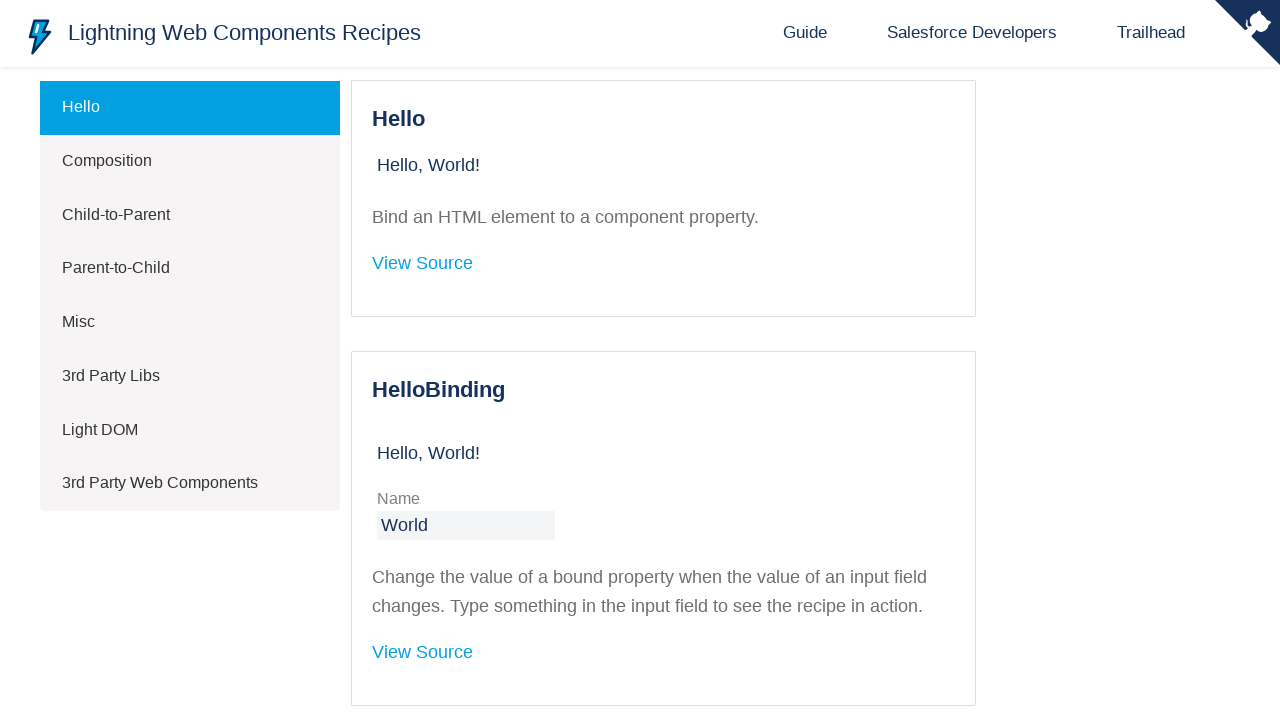

Entered 'this is a test' into the name input field within Shadow DOM on input[type='text']
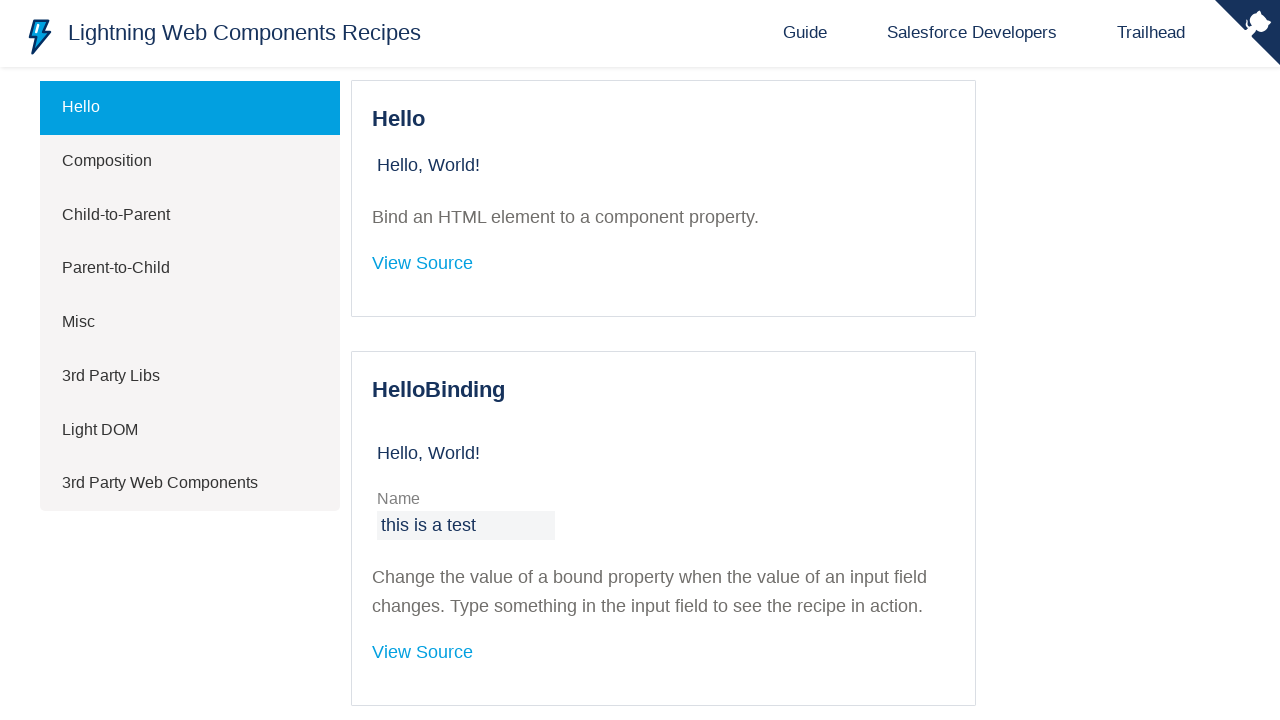

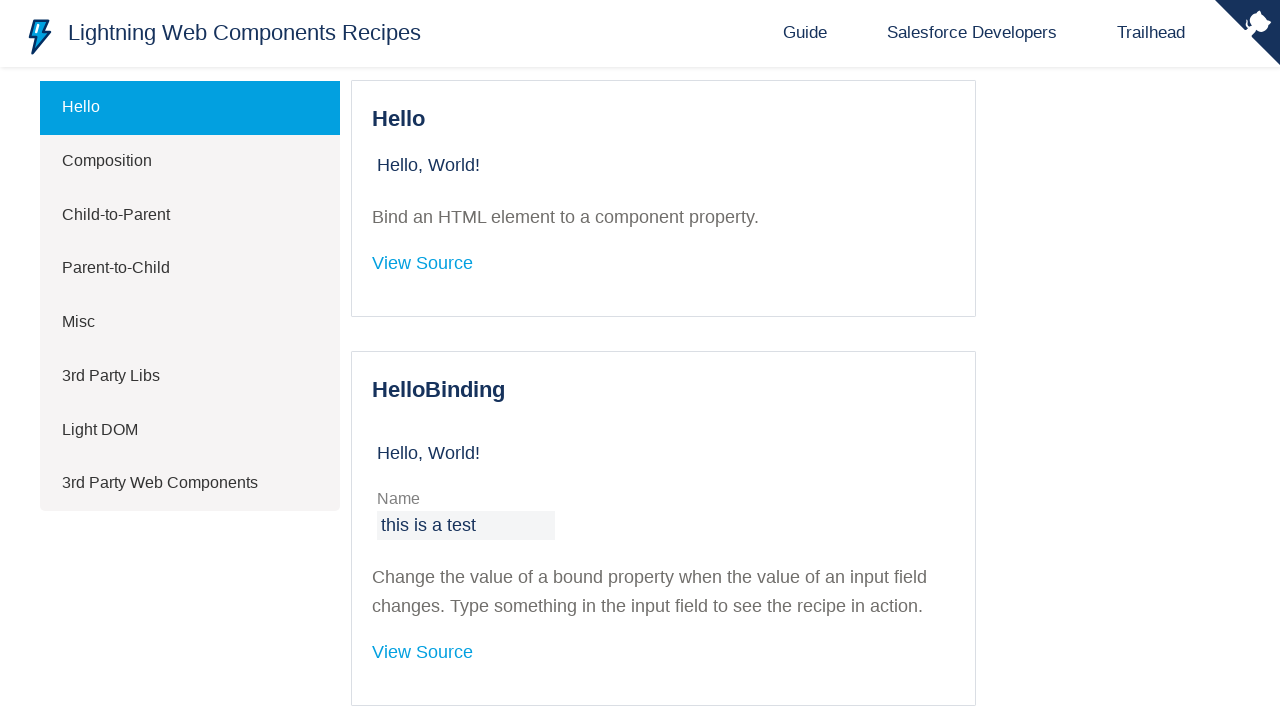